Tests double-click functionality by performing a double-click action on a "Copy Text" button on a test automation practice page.

Starting URL: https://testautomationpractice.blogspot.com/

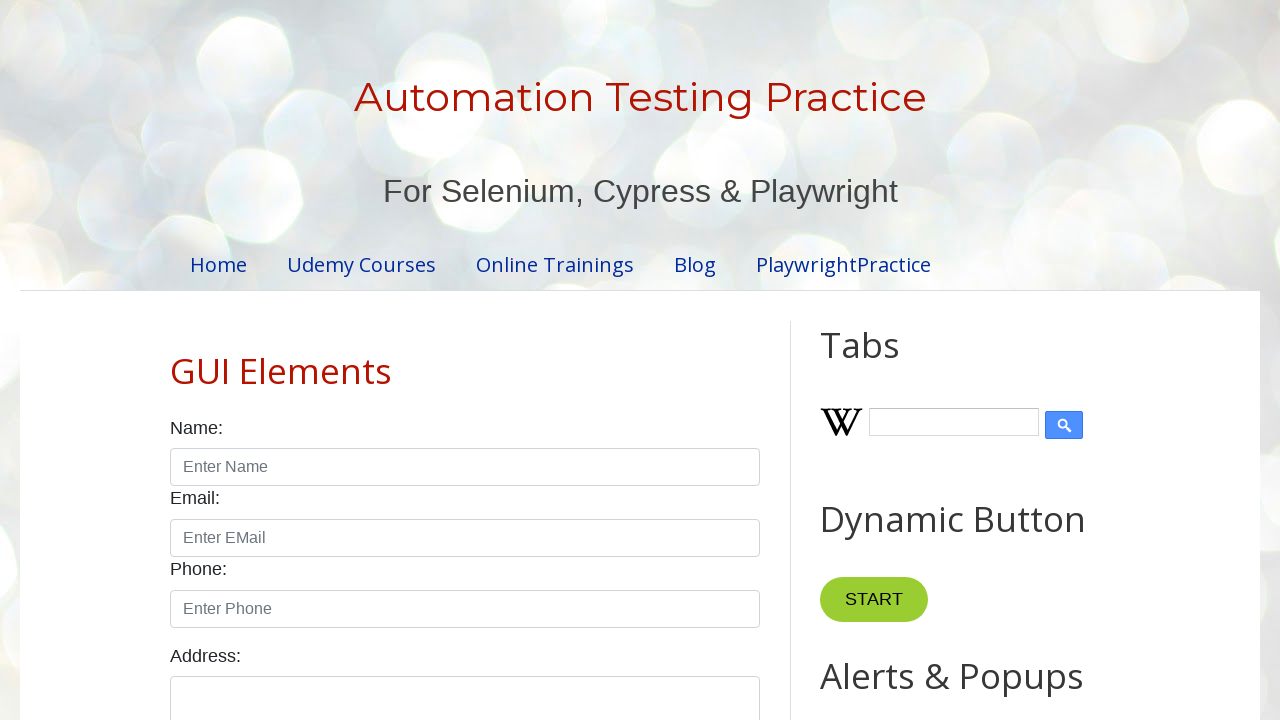

Navigated to test automation practice page
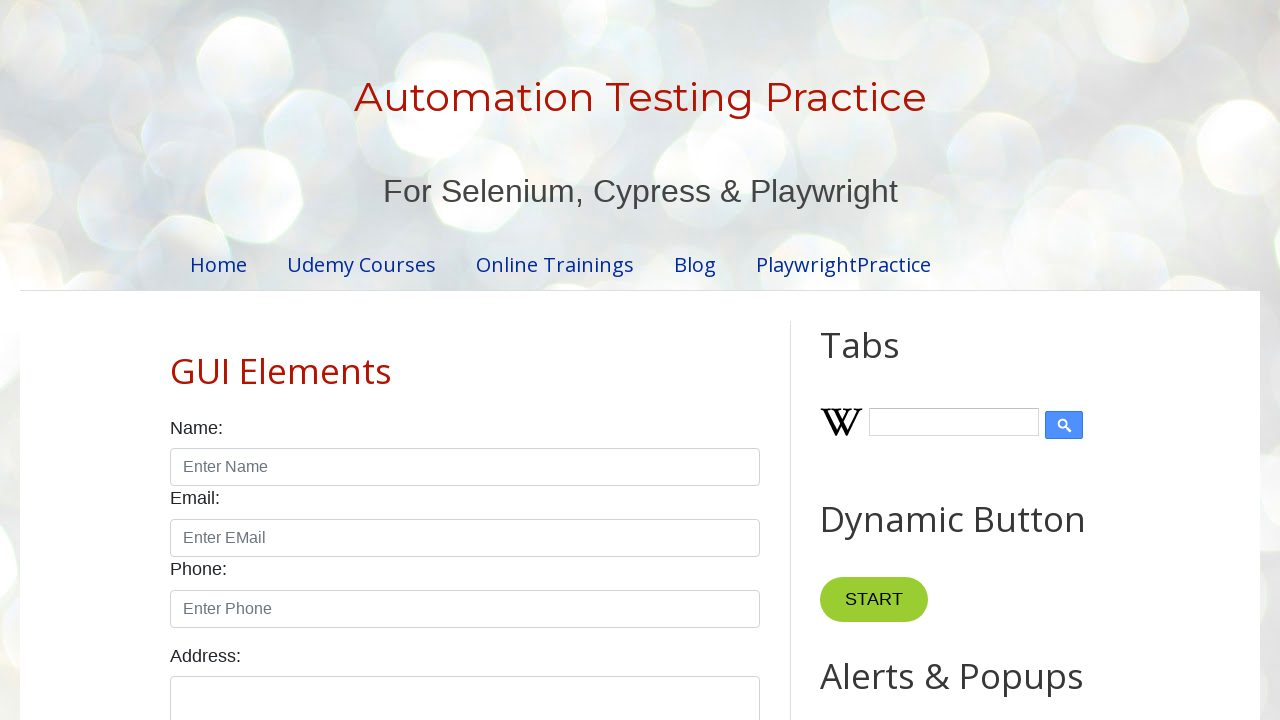

Double-clicked on 'Copy Text' button at (885, 360) on xpath=//button[contains(text(),'Copy Text')]
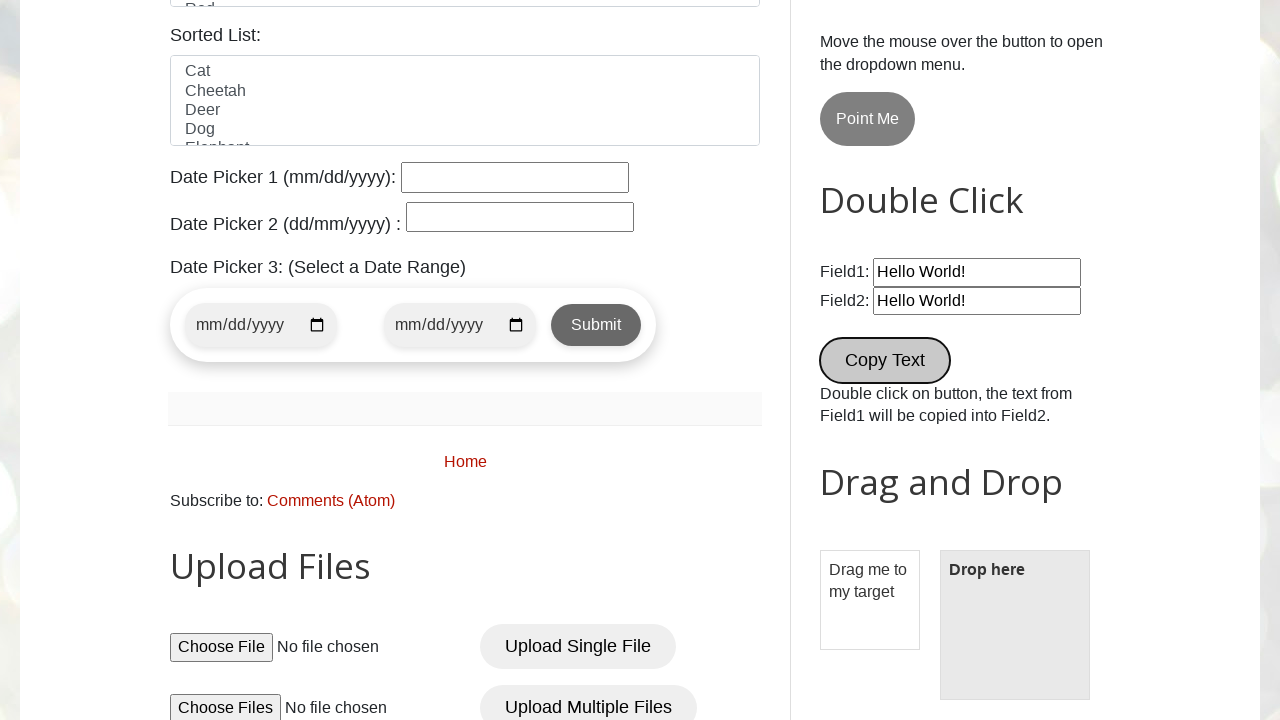

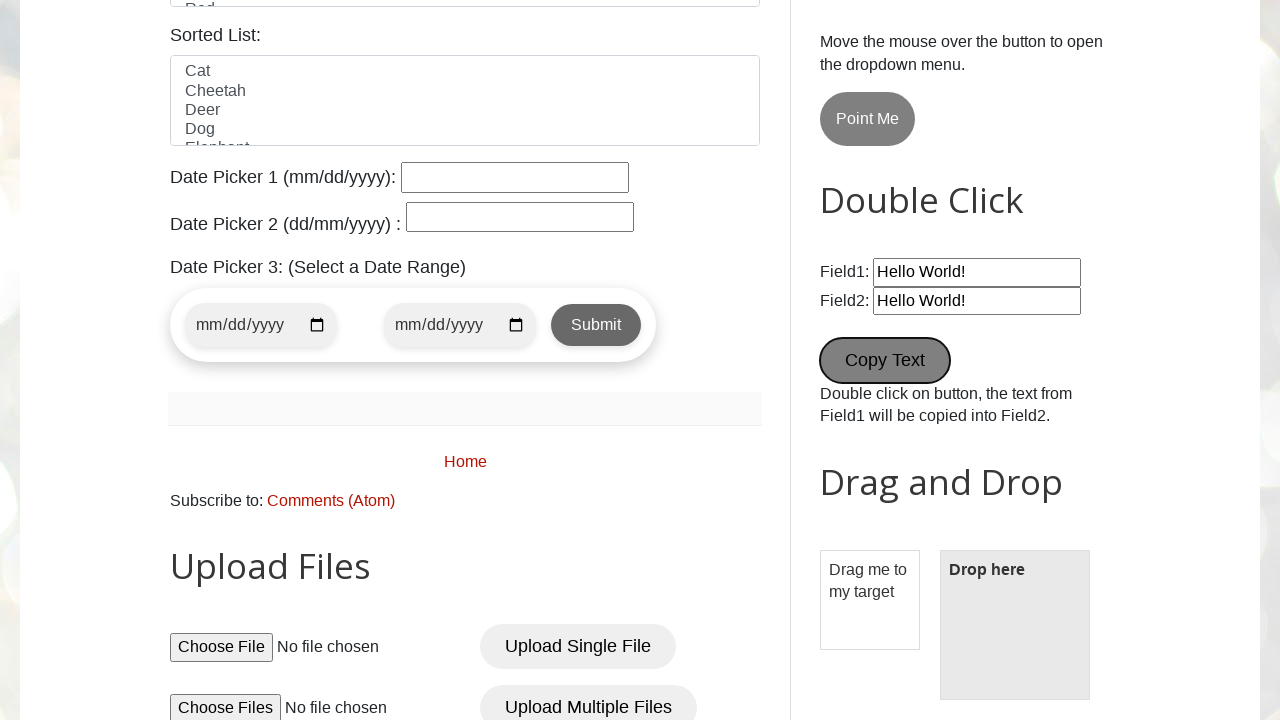